Tests various input field types on a practice form by filling in number, text, password-styled, and date fields, then clicking a display button to show the entered values.

Starting URL: https://practice.expandtesting.com/inputs

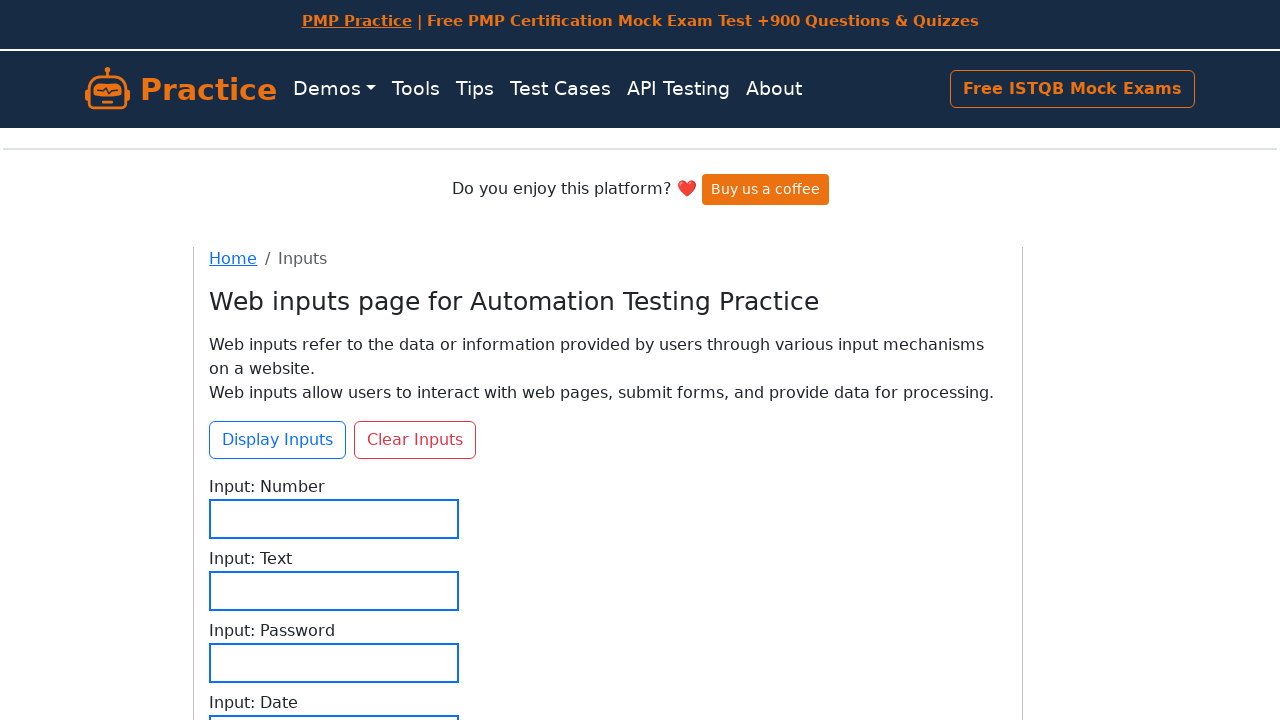

Filled number input field with '10' on input[name='input-number']
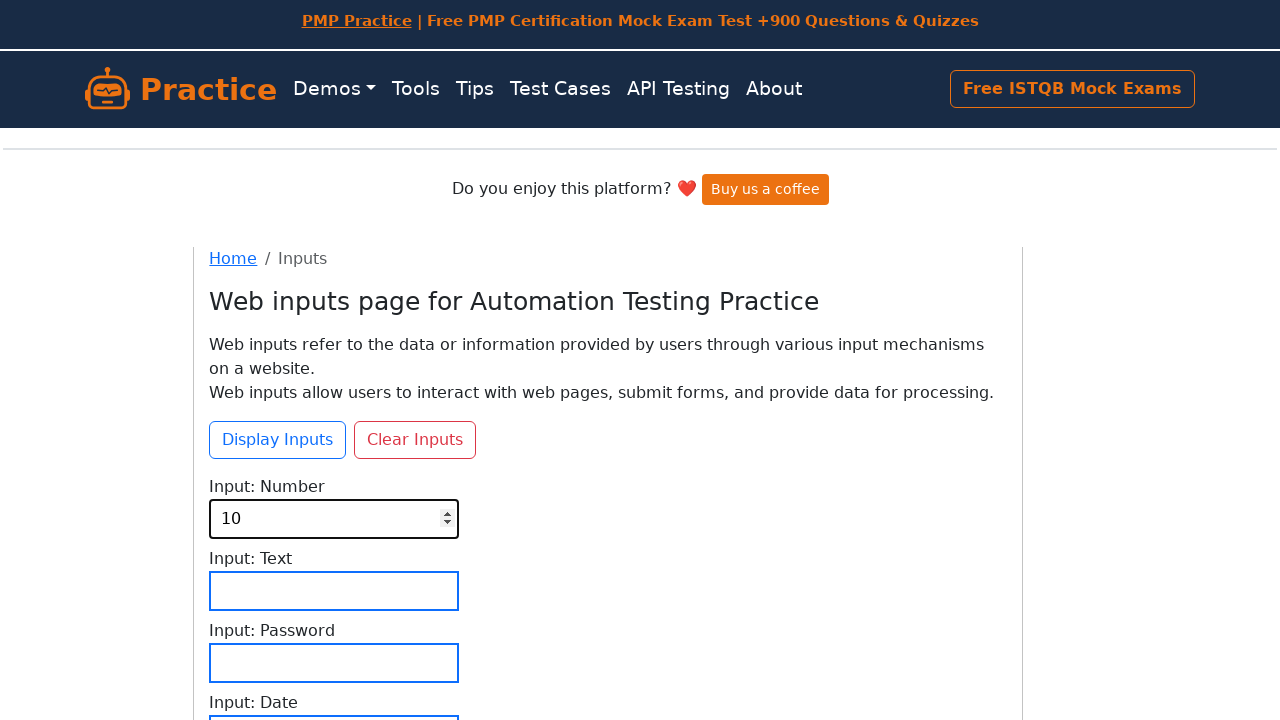

Filled text input field with 'Hello' on input[name='input-text']
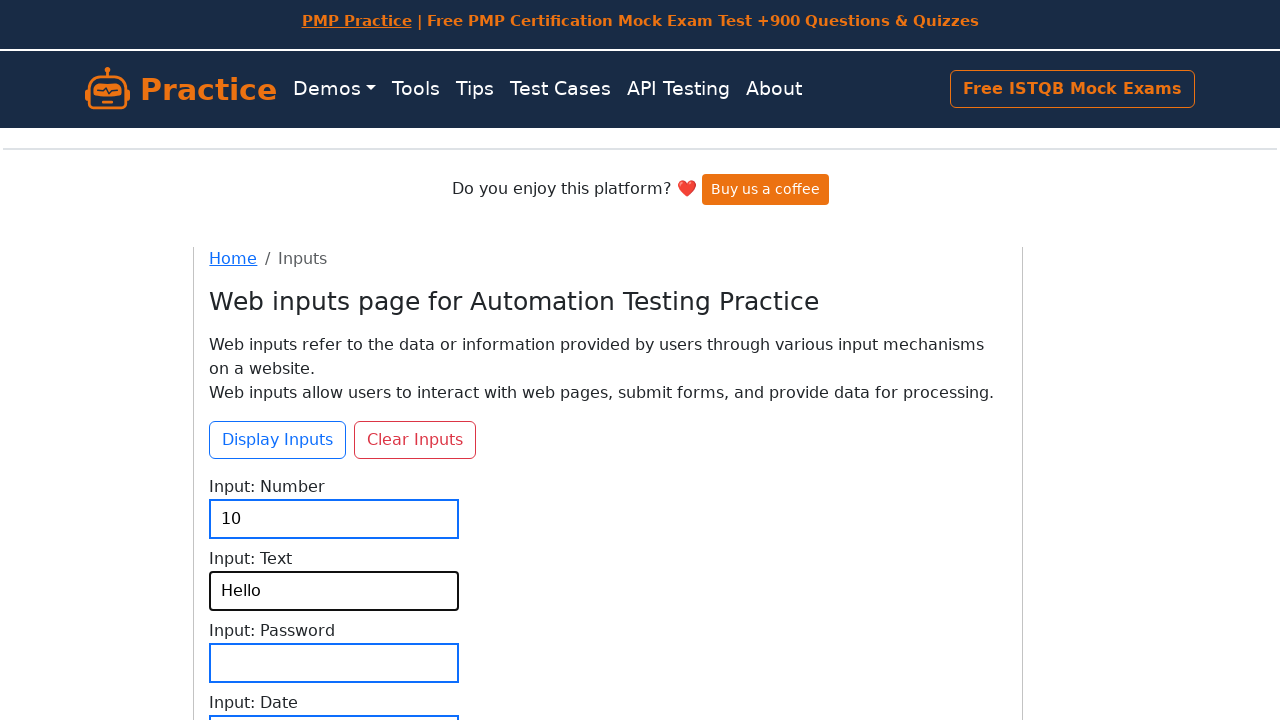

Filled password input field with 'swaraj1234' on input[name='input-password']
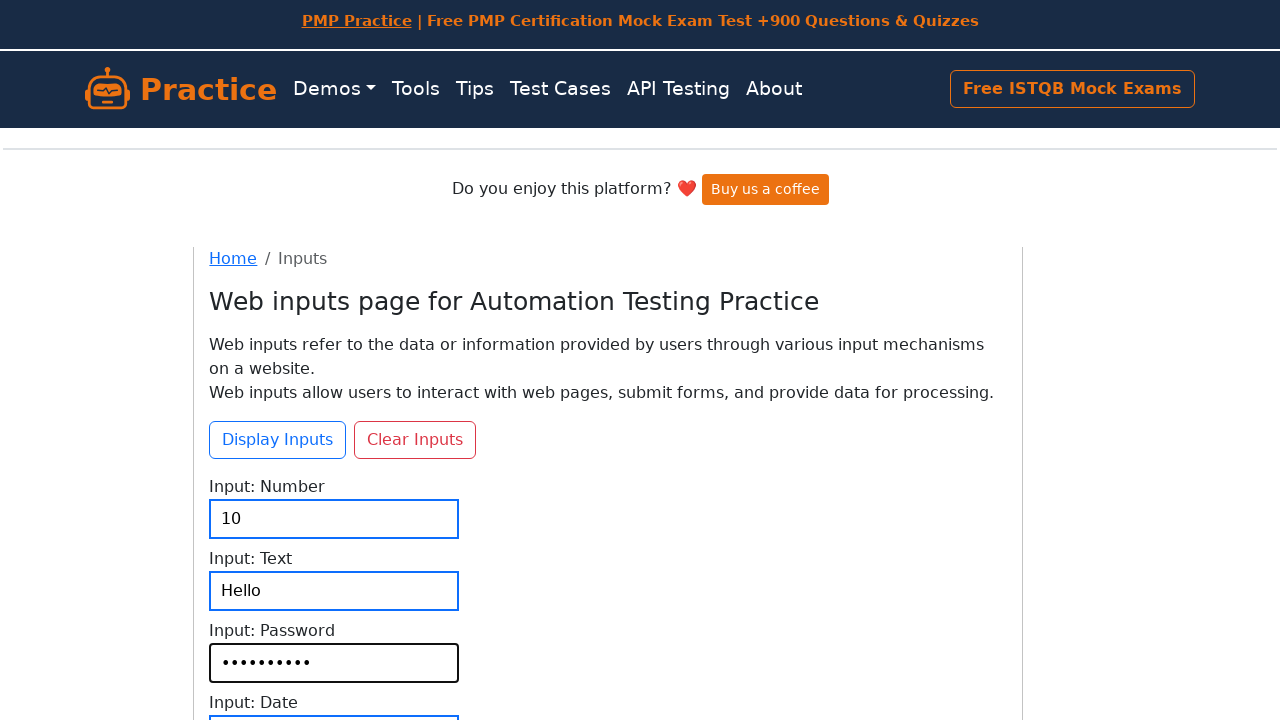

Filled date input field with '2002-05-29' on input[name='input-date']
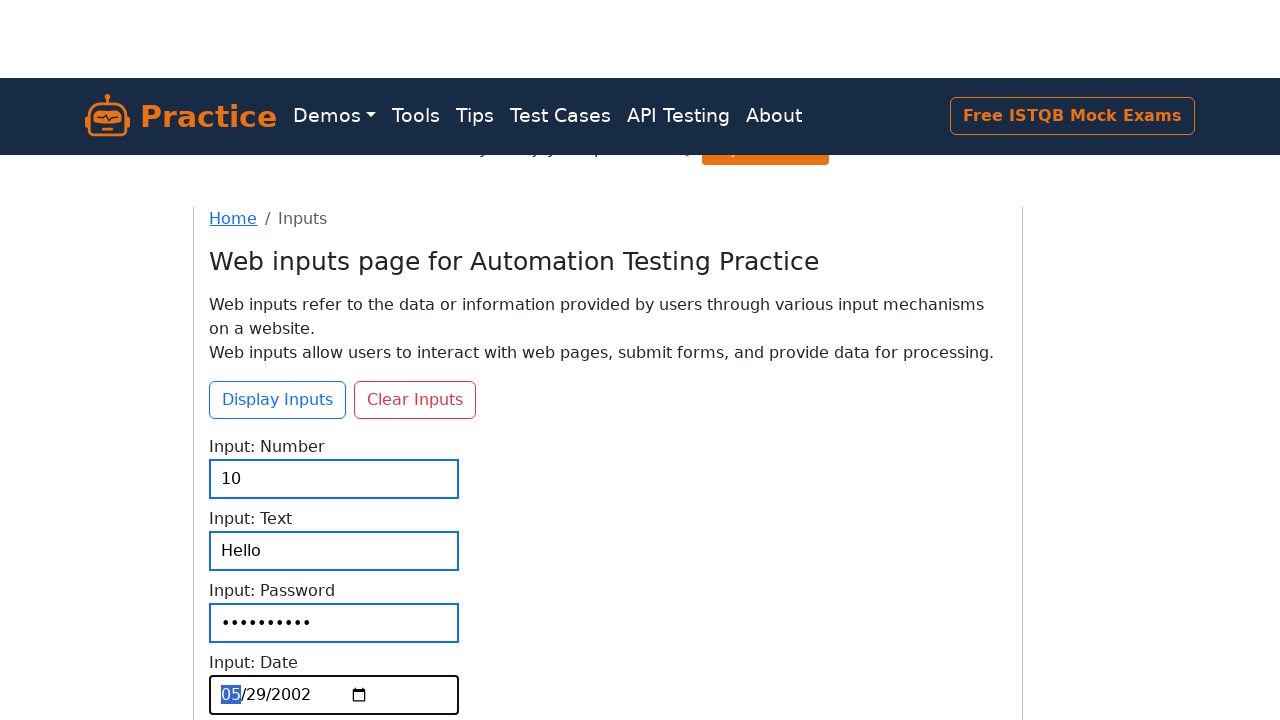

Clicked display inputs button to show entered values at (278, 270) on #btn-display-inputs
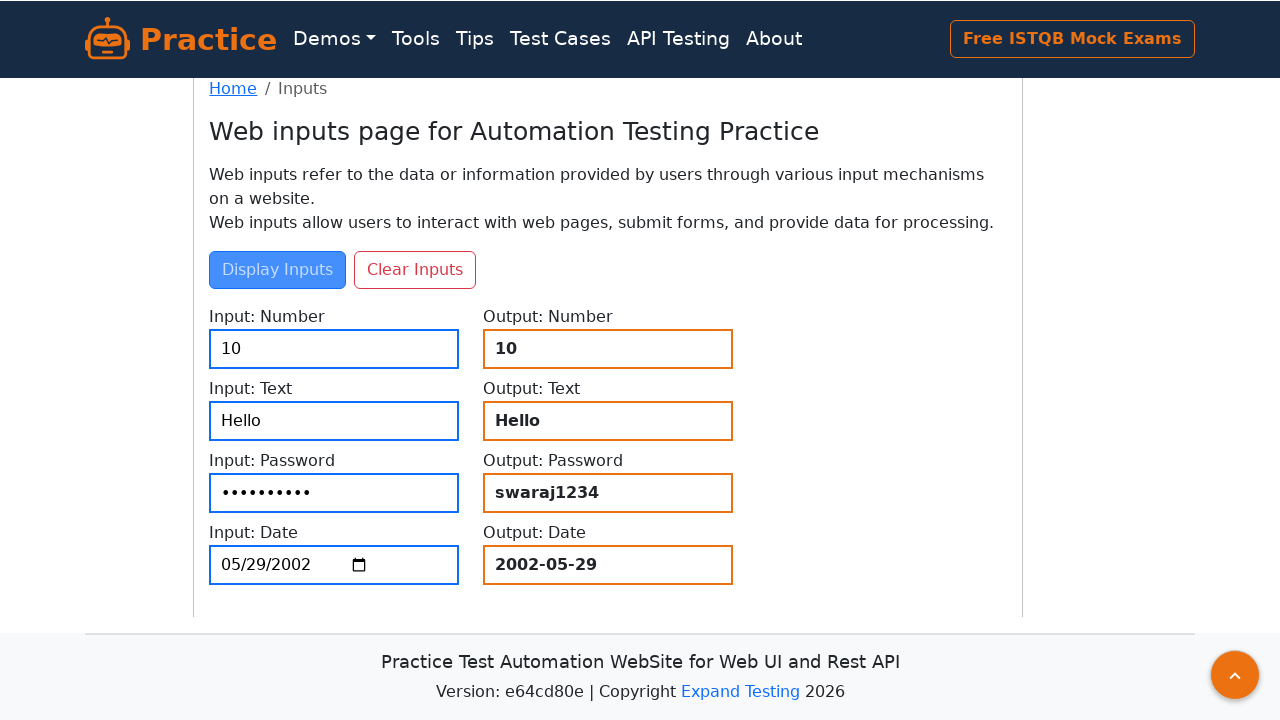

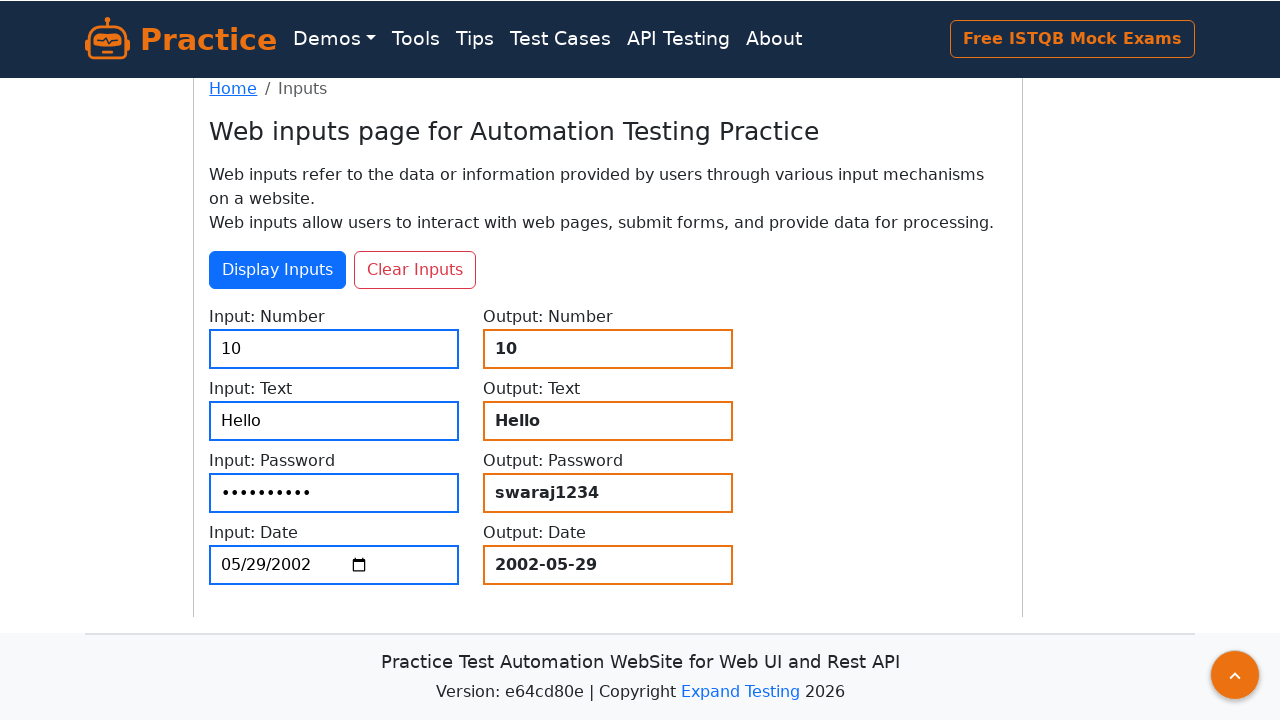